Tests multiple windows by opening a new window and switching between them

Starting URL: https://the-internet.herokuapp.com/

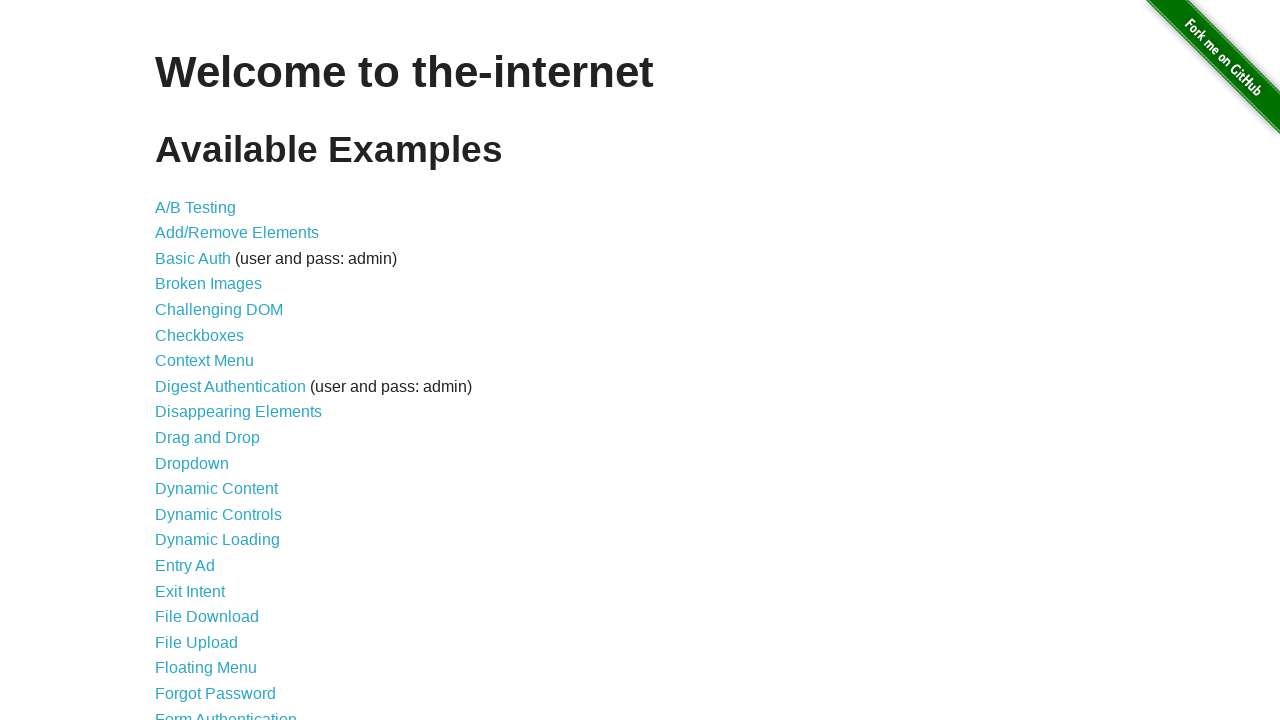

Clicked on Multiple Windows link from the main page at (218, 369) on xpath=//*[@id='content']/ul/li[33]/a
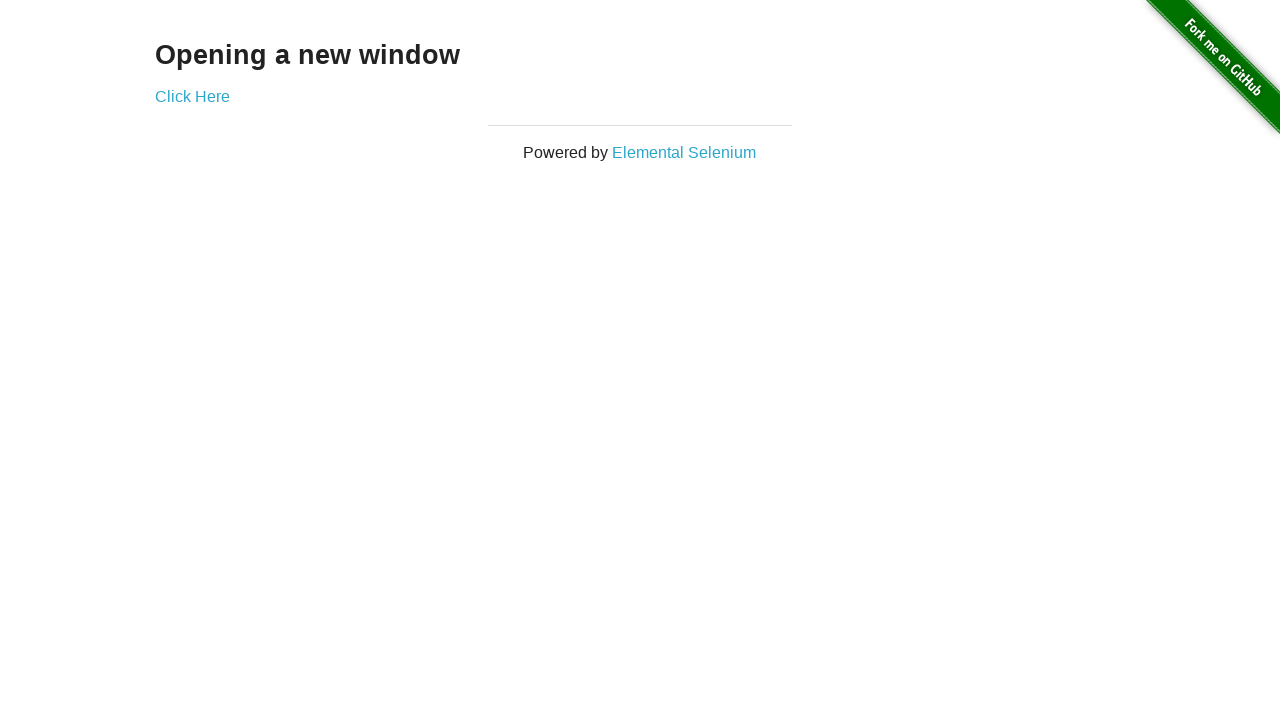

Clicked link to open a new window at (192, 96) on xpath=//*[@id='content']/div/a
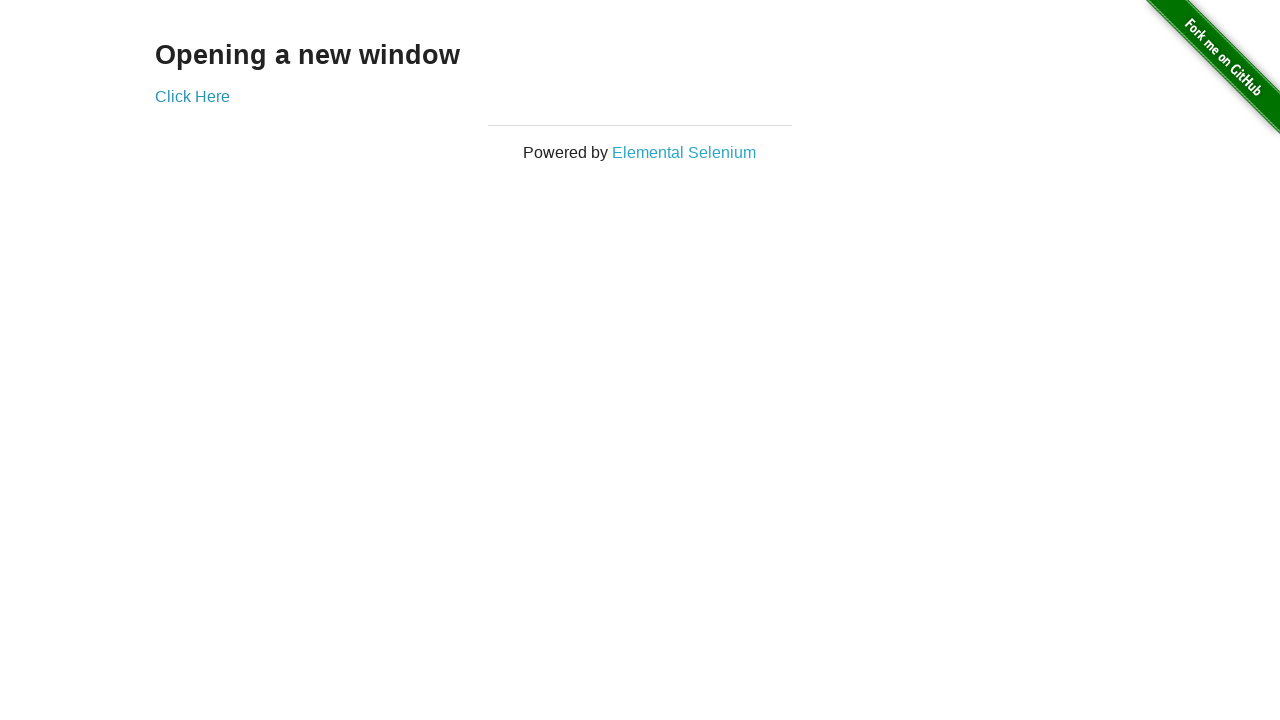

Retrieved the new window page object
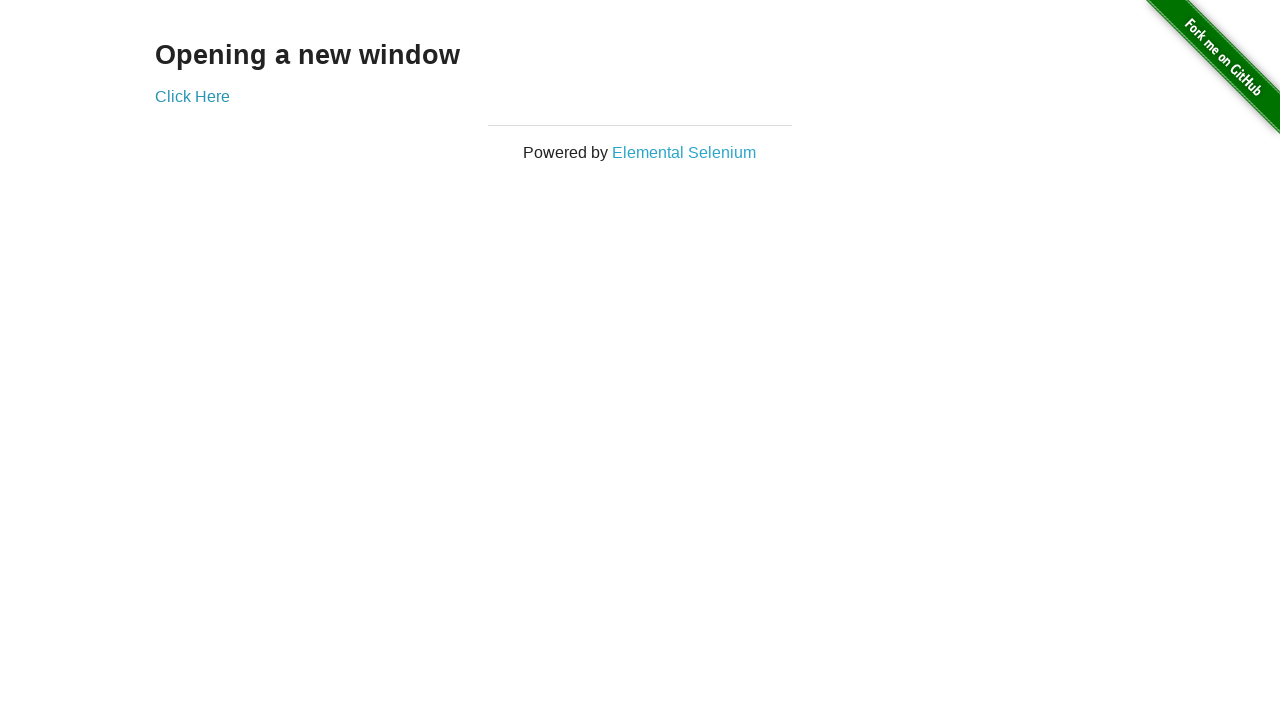

Waited for new window to load (h3 selector found)
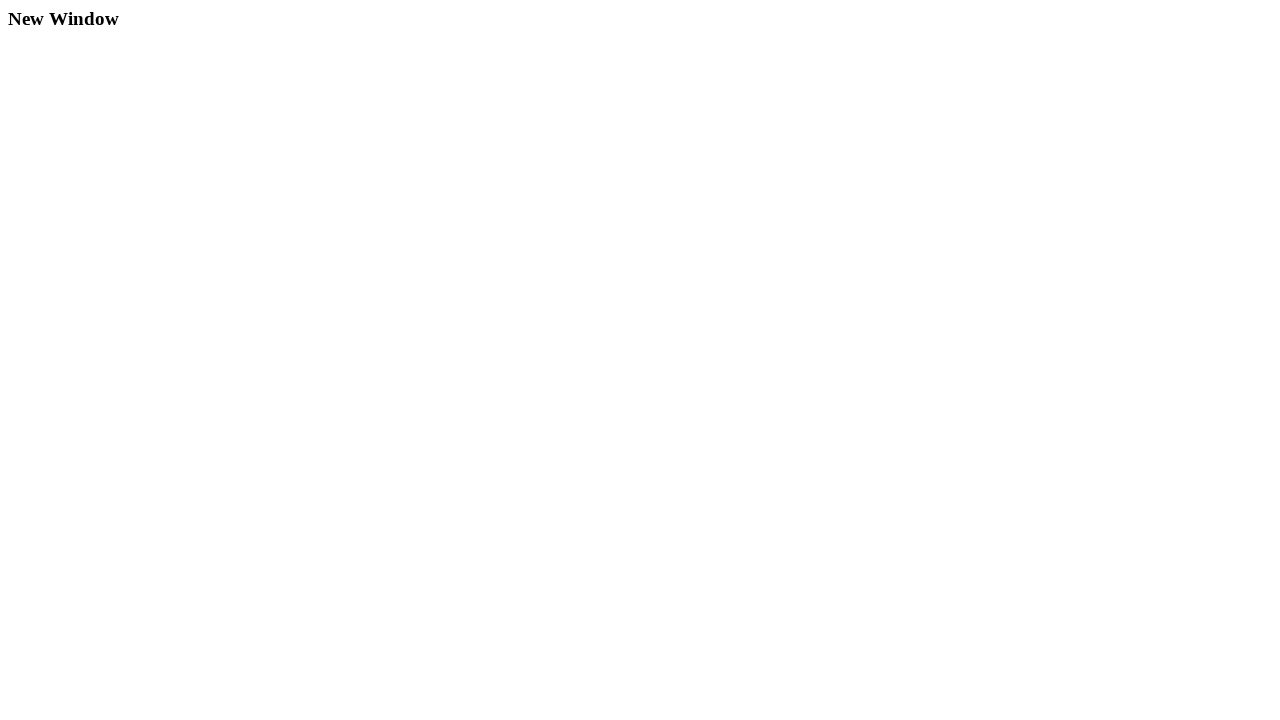

Closed the new window
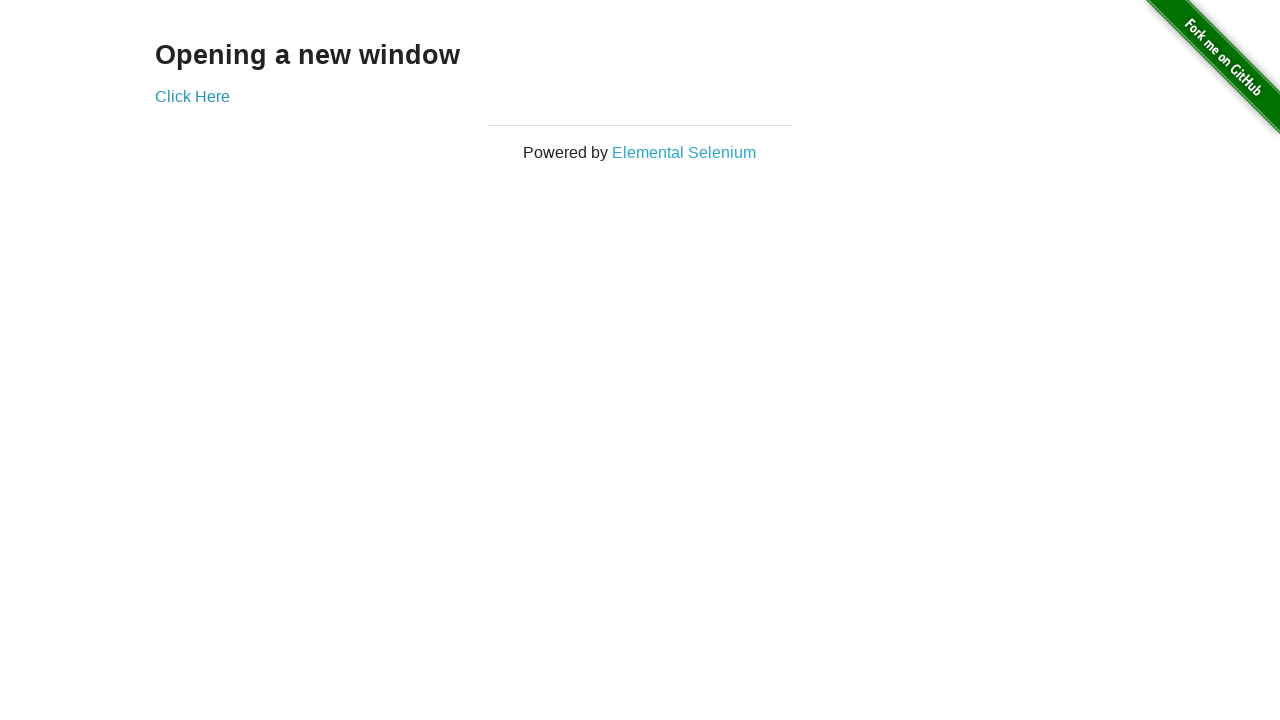

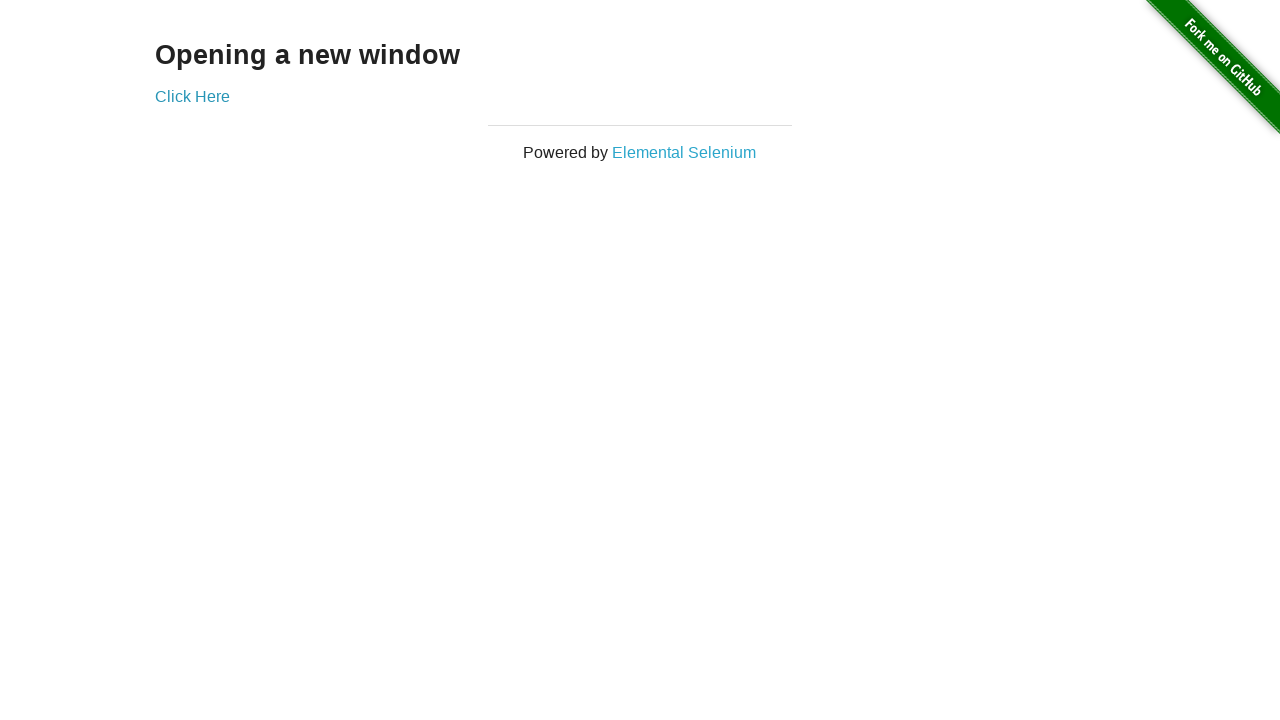